Tests that first name field is mandatory for registration

Starting URL: https://www.sharelane.com/cgi-bin/register.py

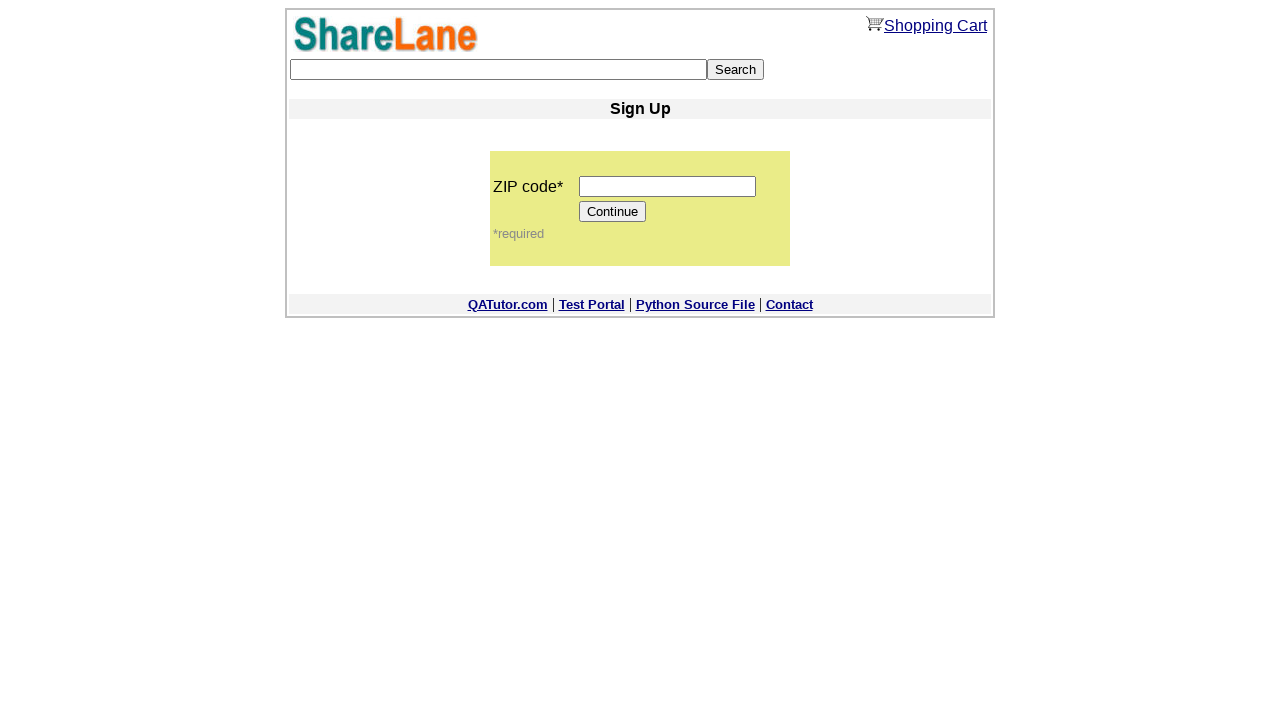

Entered ZIP code '11111' on input[name='zip_code']
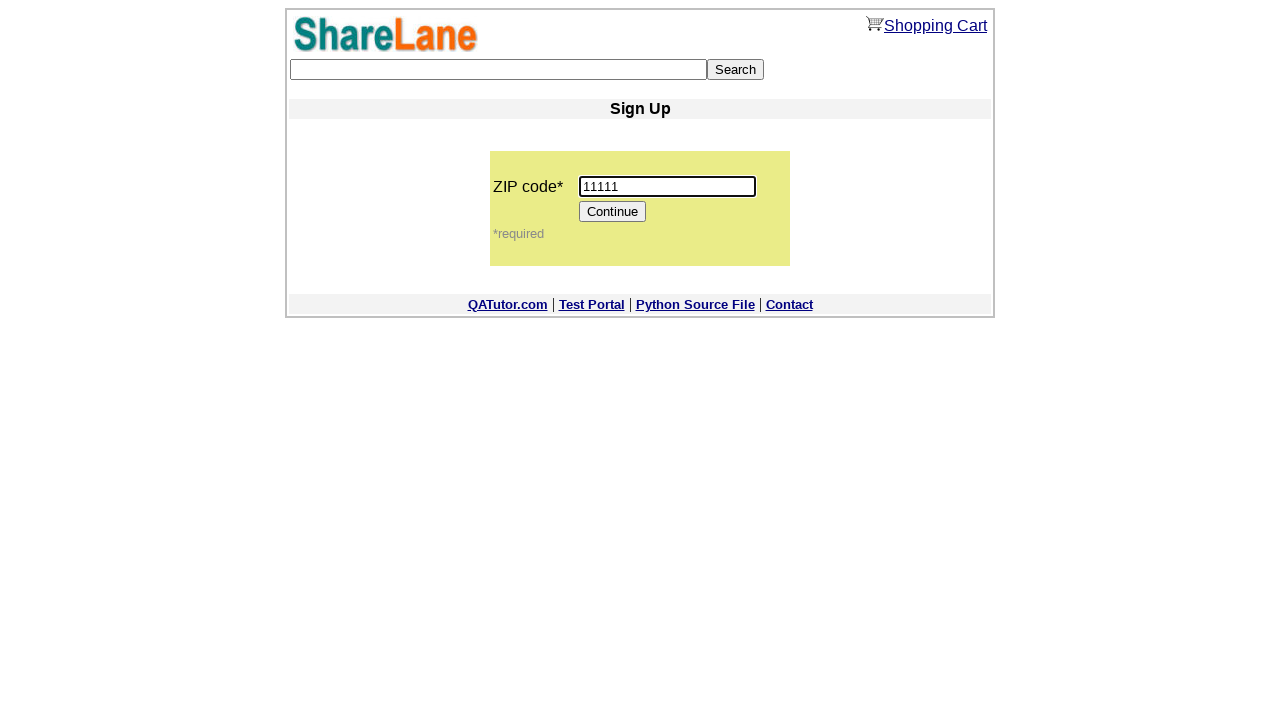

Clicked Continue button to proceed to registration form at (613, 212) on input[value='Continue']
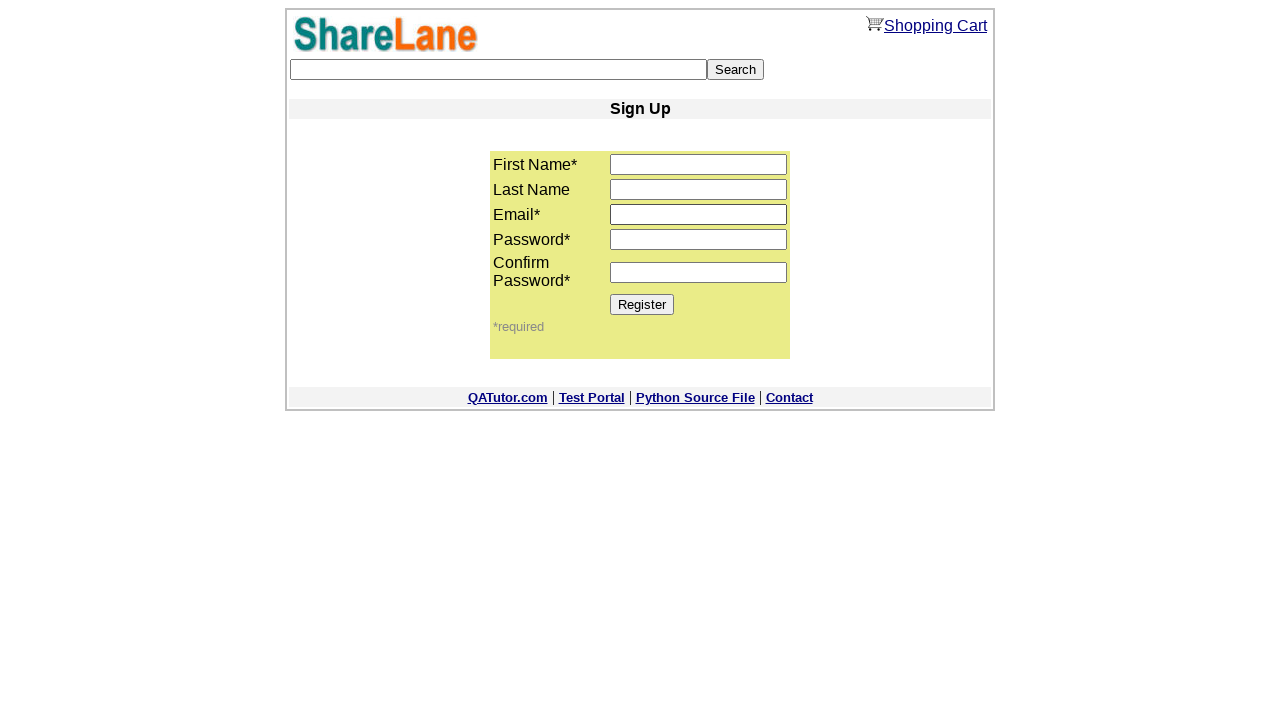

Entered email 'test123@gmail.com' on input[name='email']
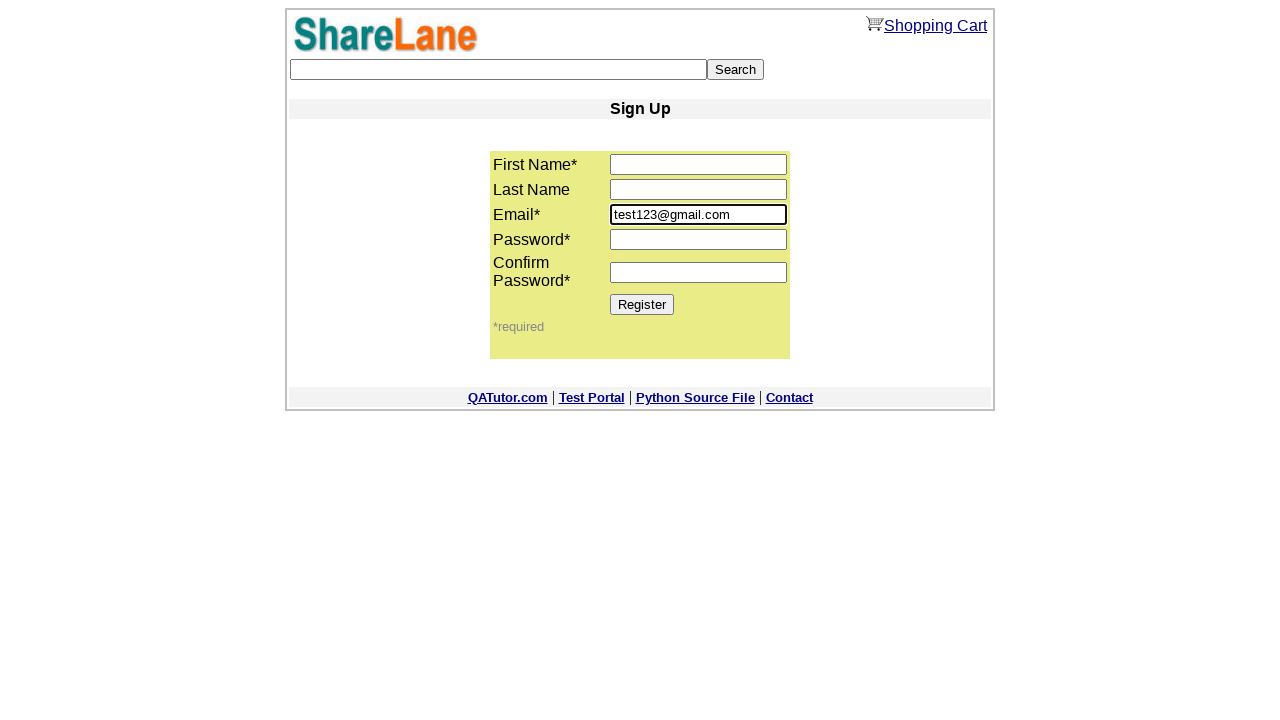

Entered password in password1 field on input[name='password1']
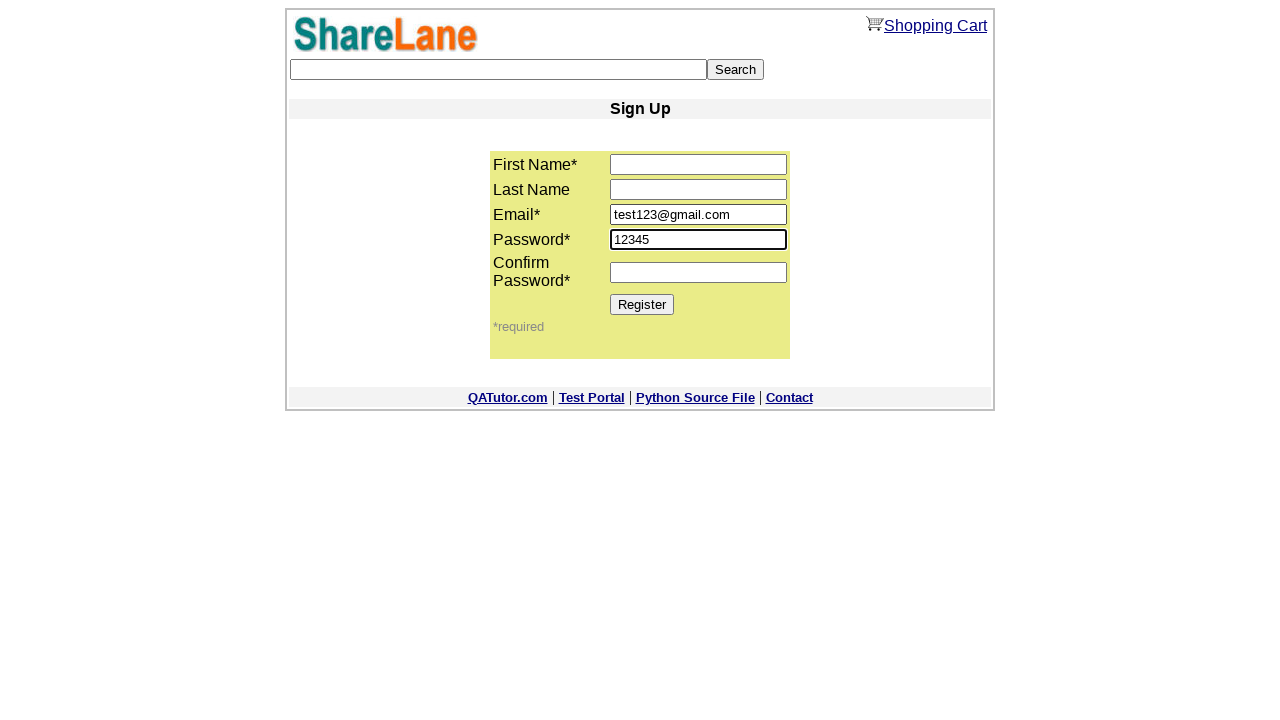

Entered password confirmation in password2 field on input[name='password2']
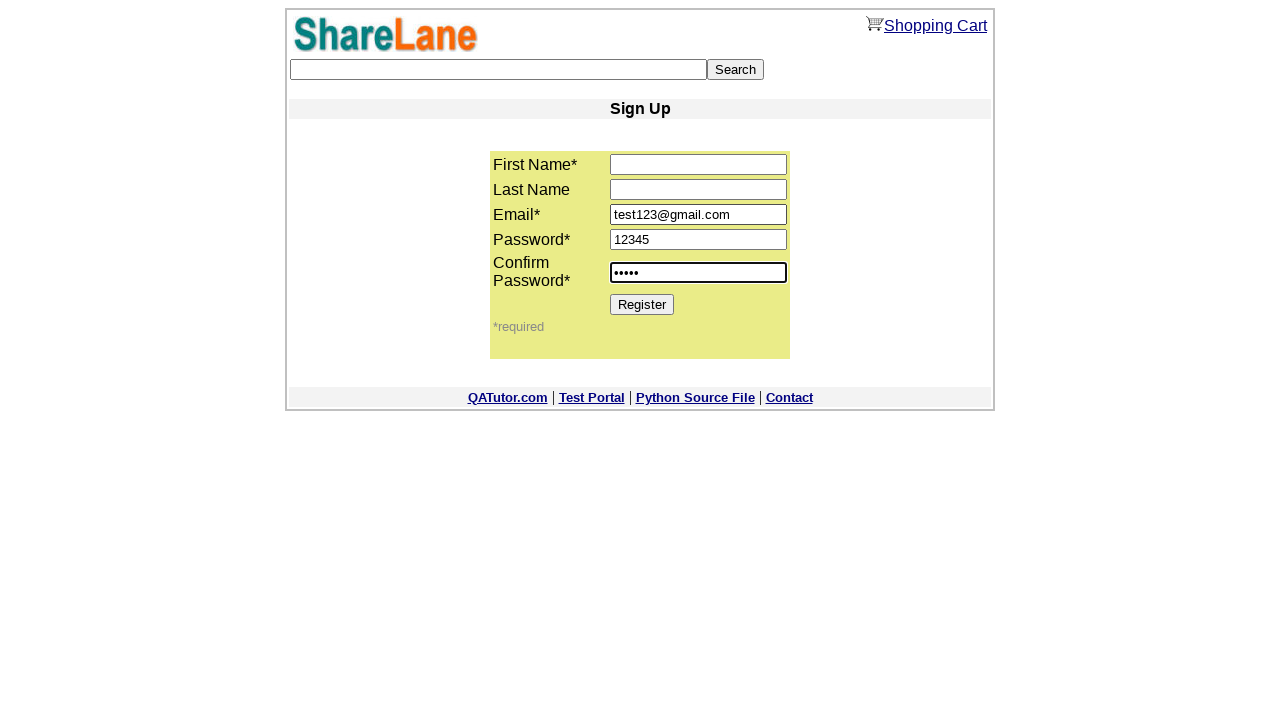

Clicked Register button without entering first name at (642, 304) on input[value='Register']
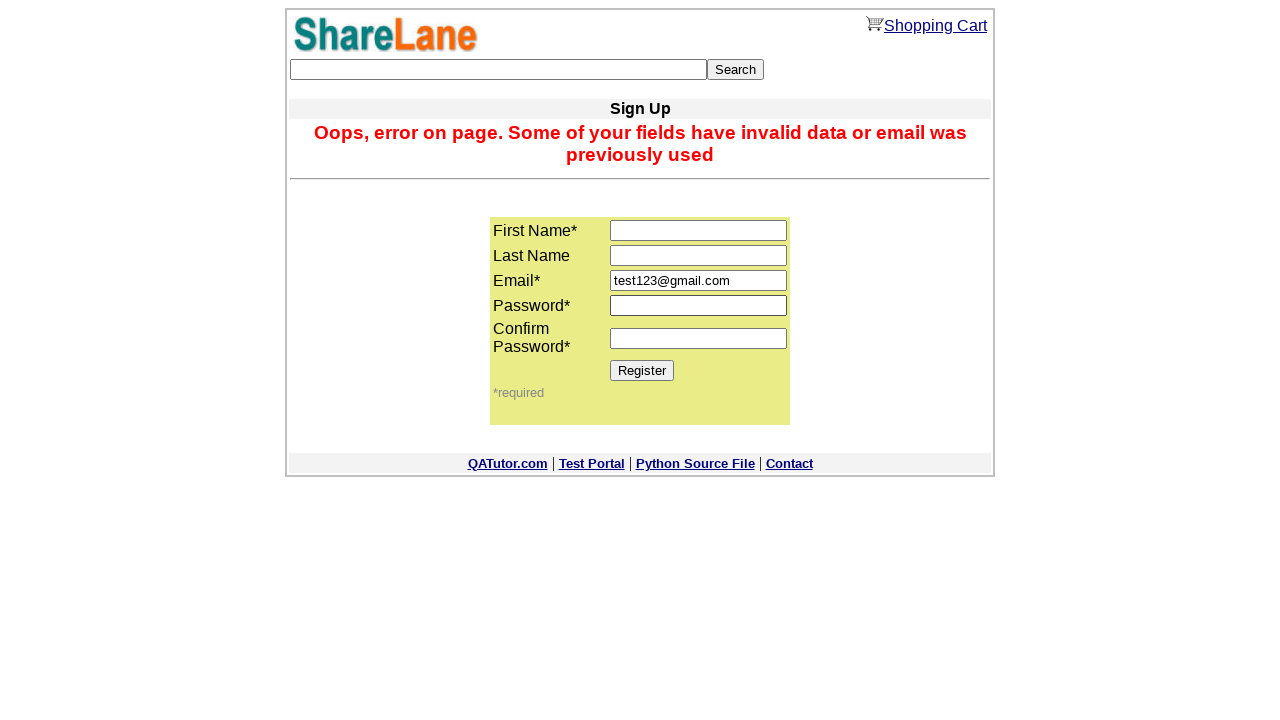

Error message appeared confirming first name is mandatory
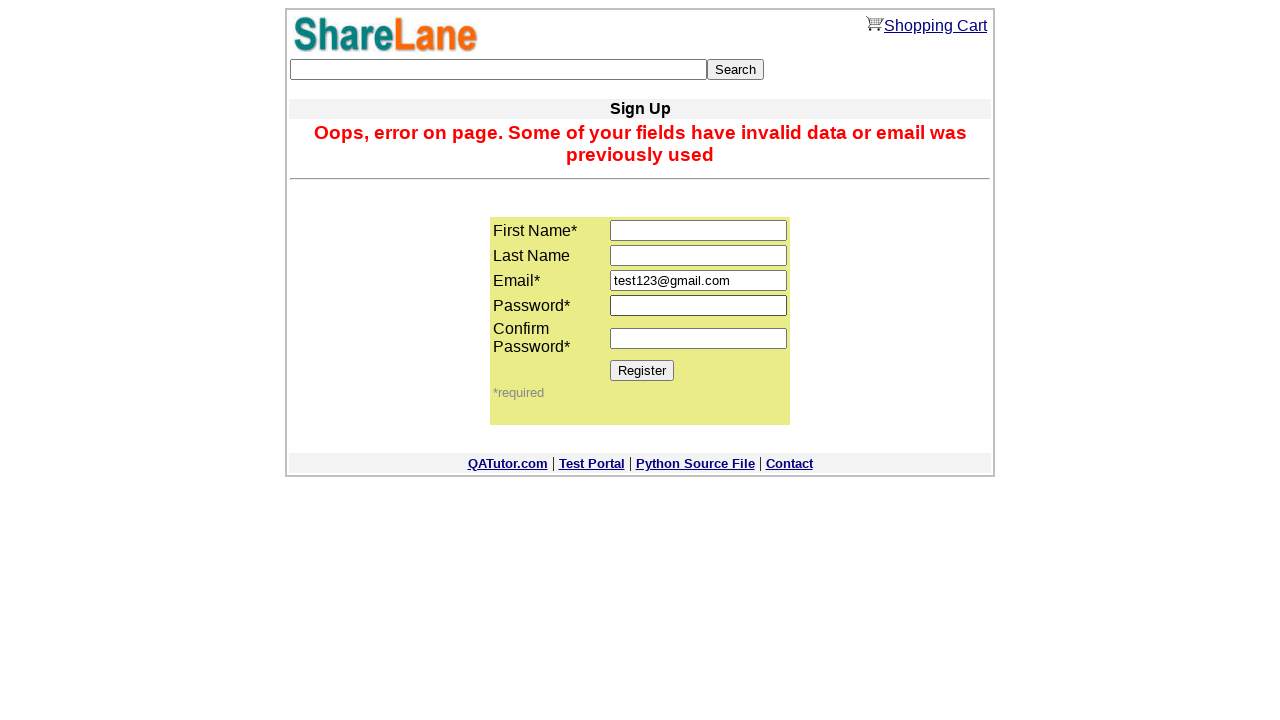

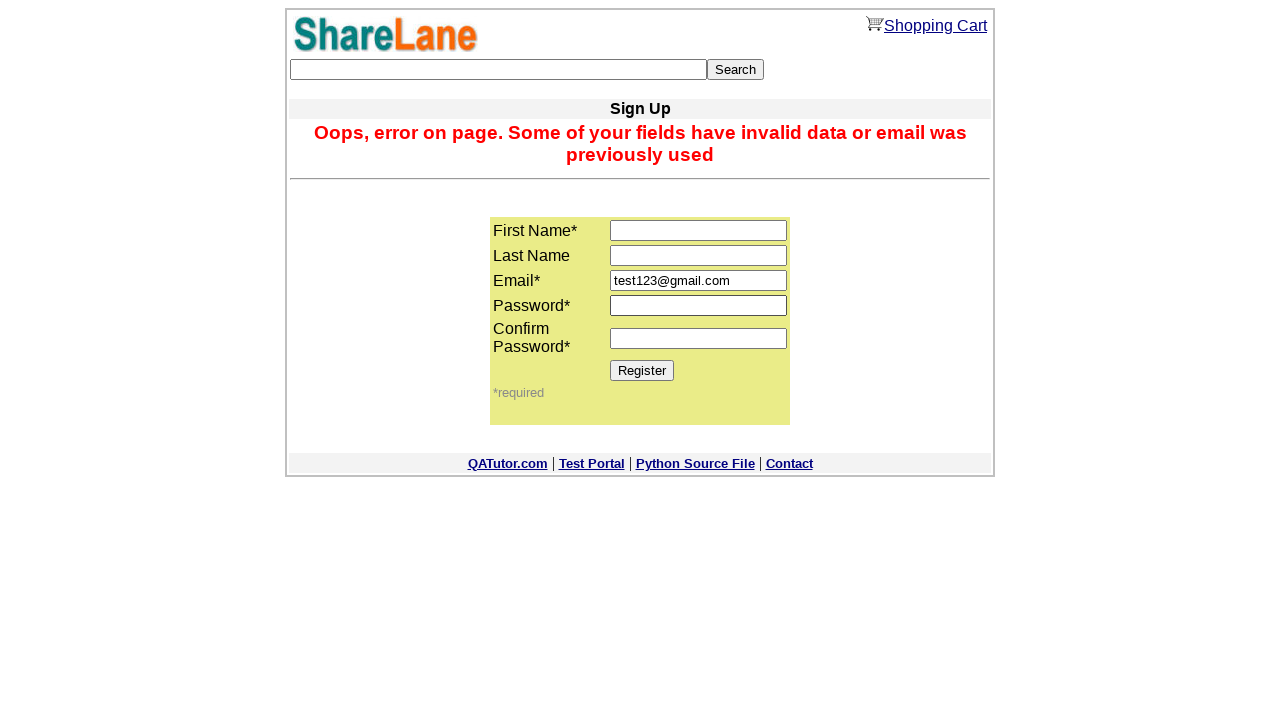